Tests an explicit wait scenario where the script waits for a price to change to $100, clicks a book button, calculates a mathematical formula based on a displayed value, and submits the answer

Starting URL: http://suninjuly.github.io/explicit_wait2.html

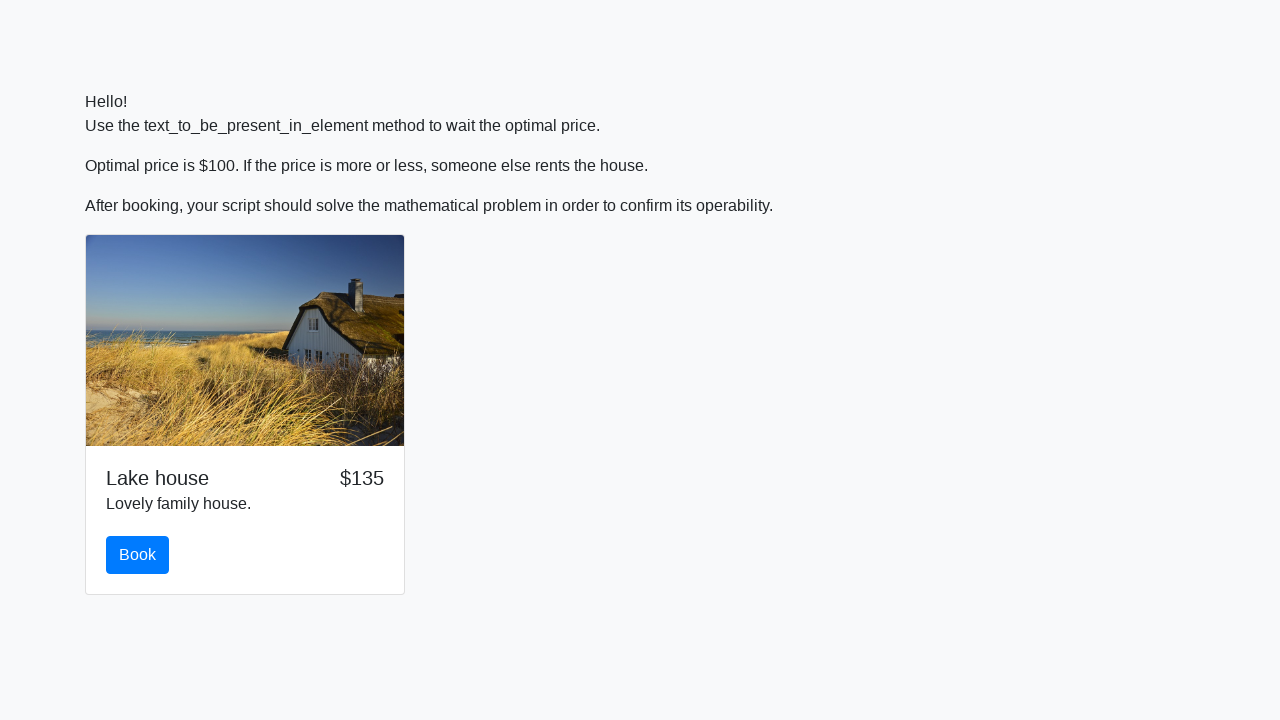

Waited for price to change to $100
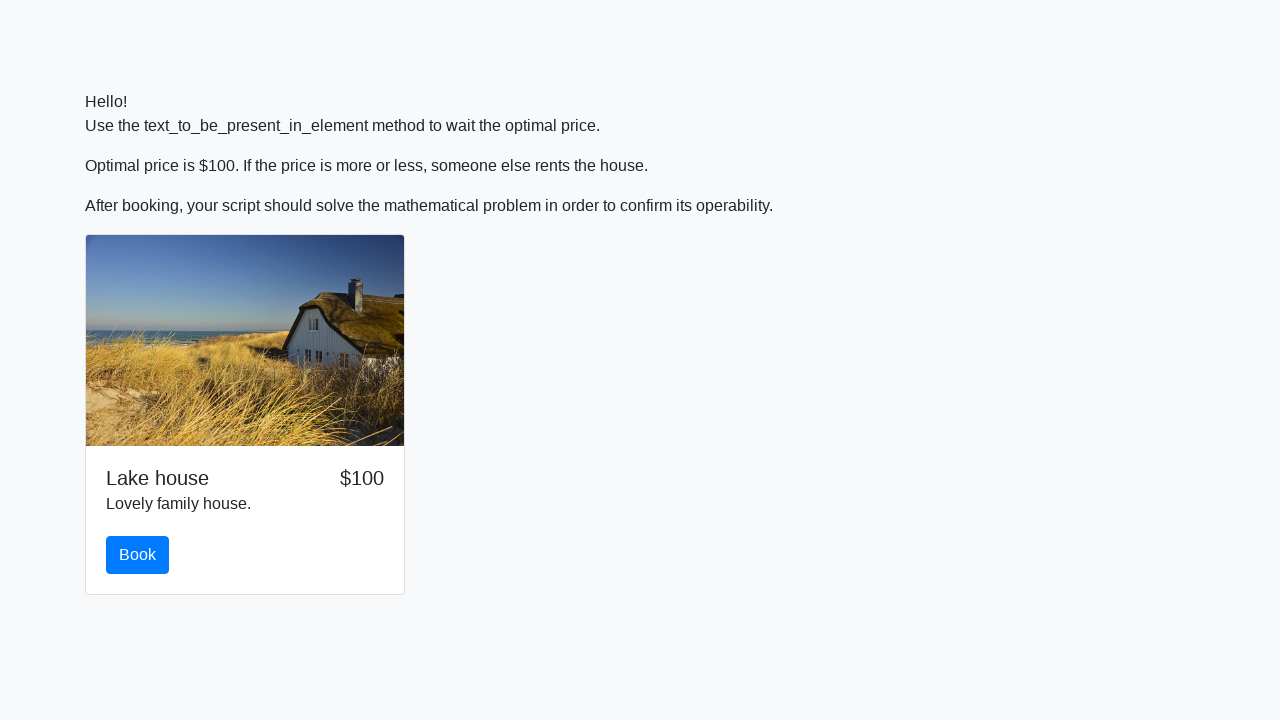

Clicked the book button at (138, 555) on #book
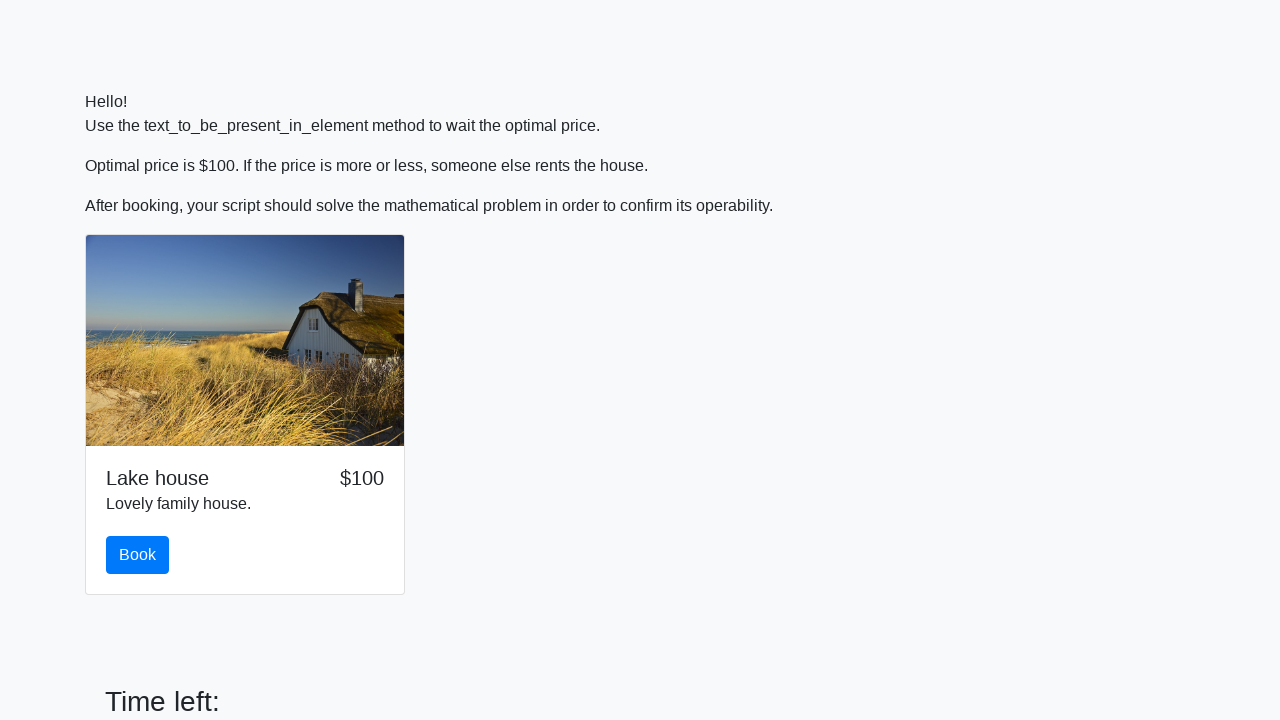

Retrieved x value from page: 448
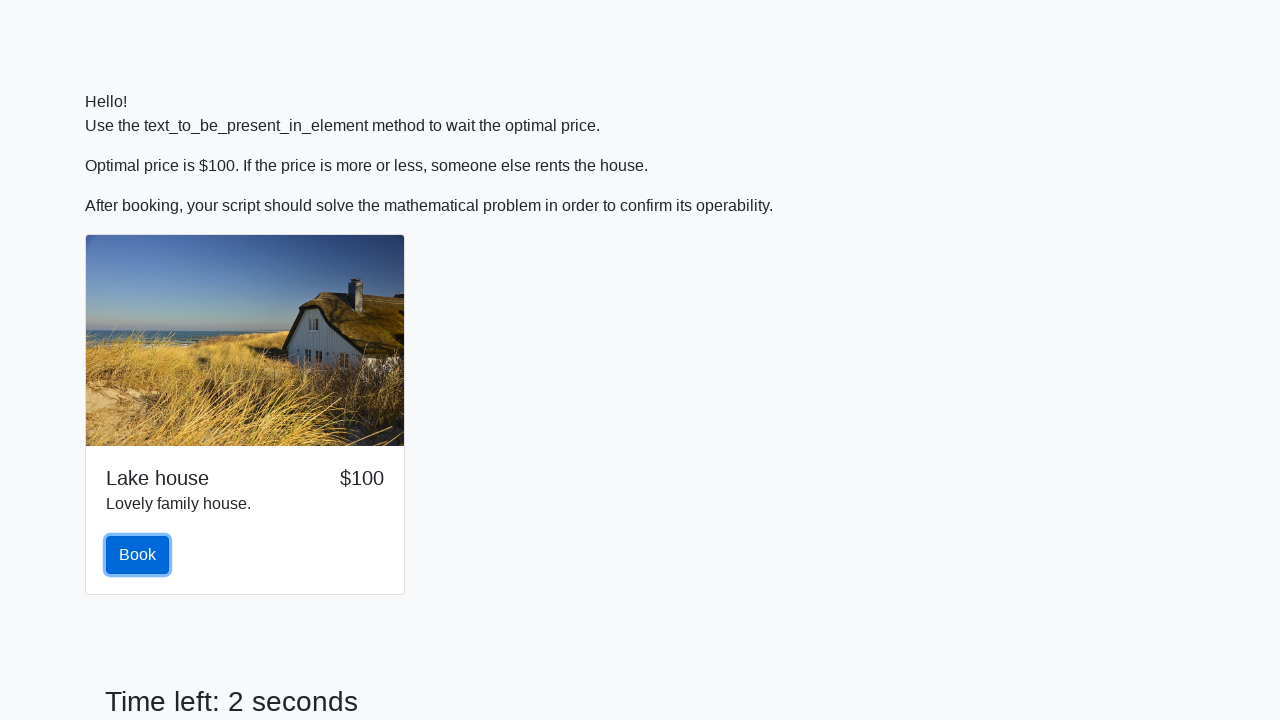

Calculated answer using formula: 2.4317933551054374
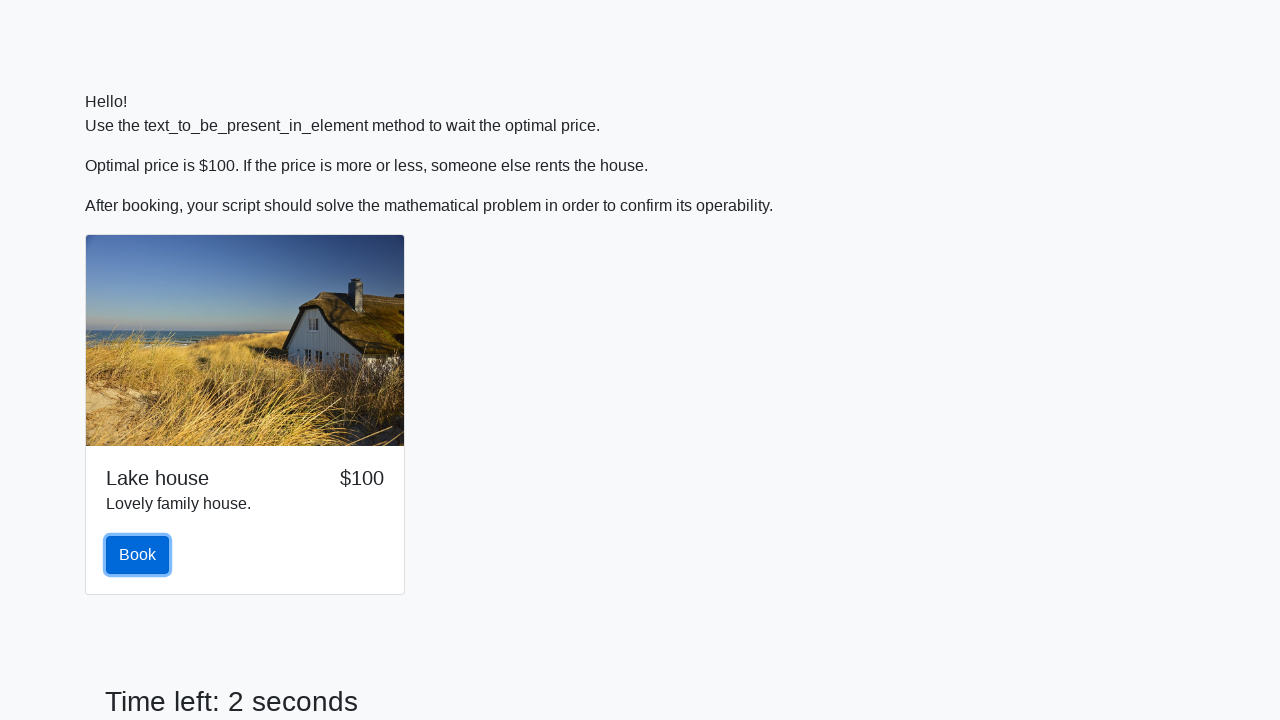

Filled answer field with value: 2.4317933551054374 on #answer
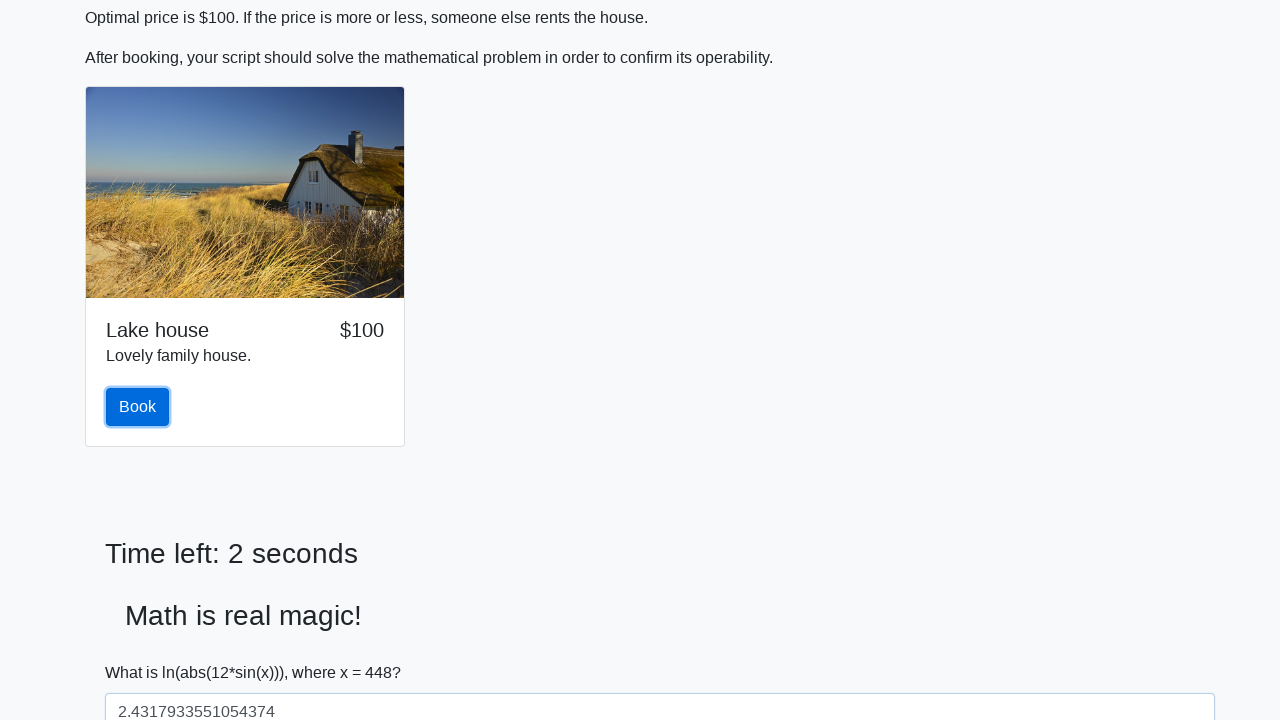

Clicked the solve/submit button at (143, 651) on #solve
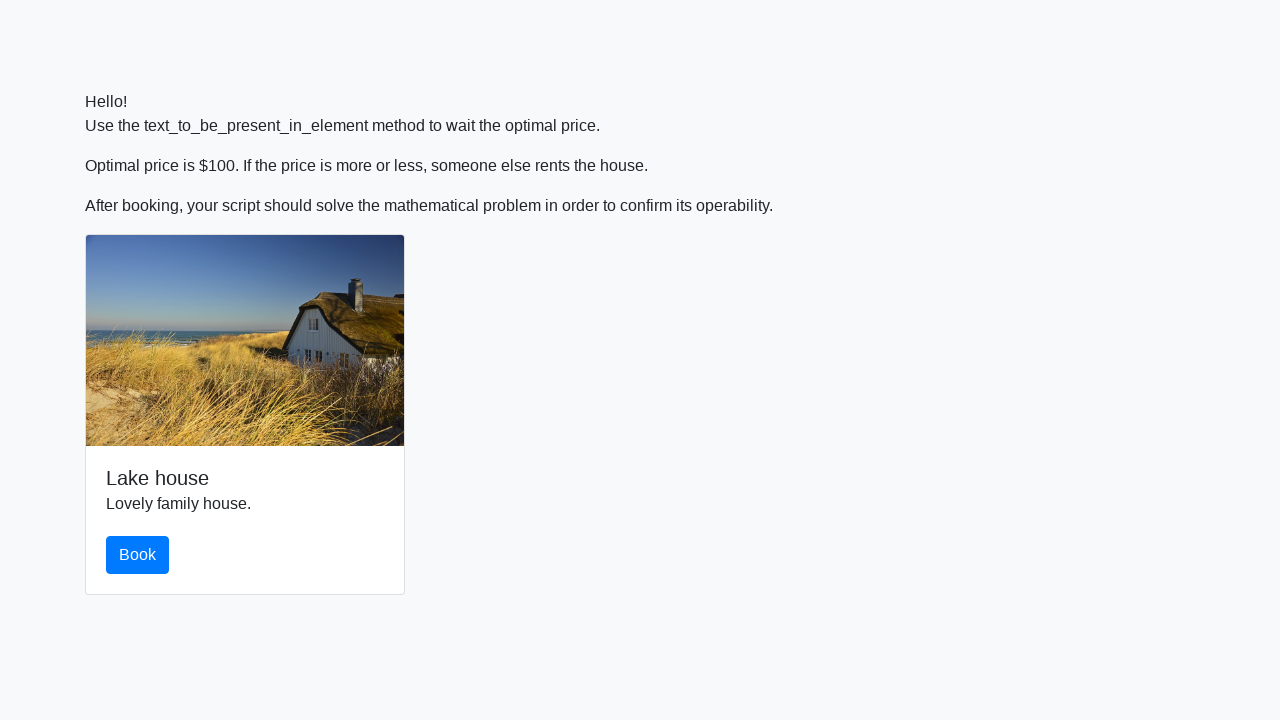

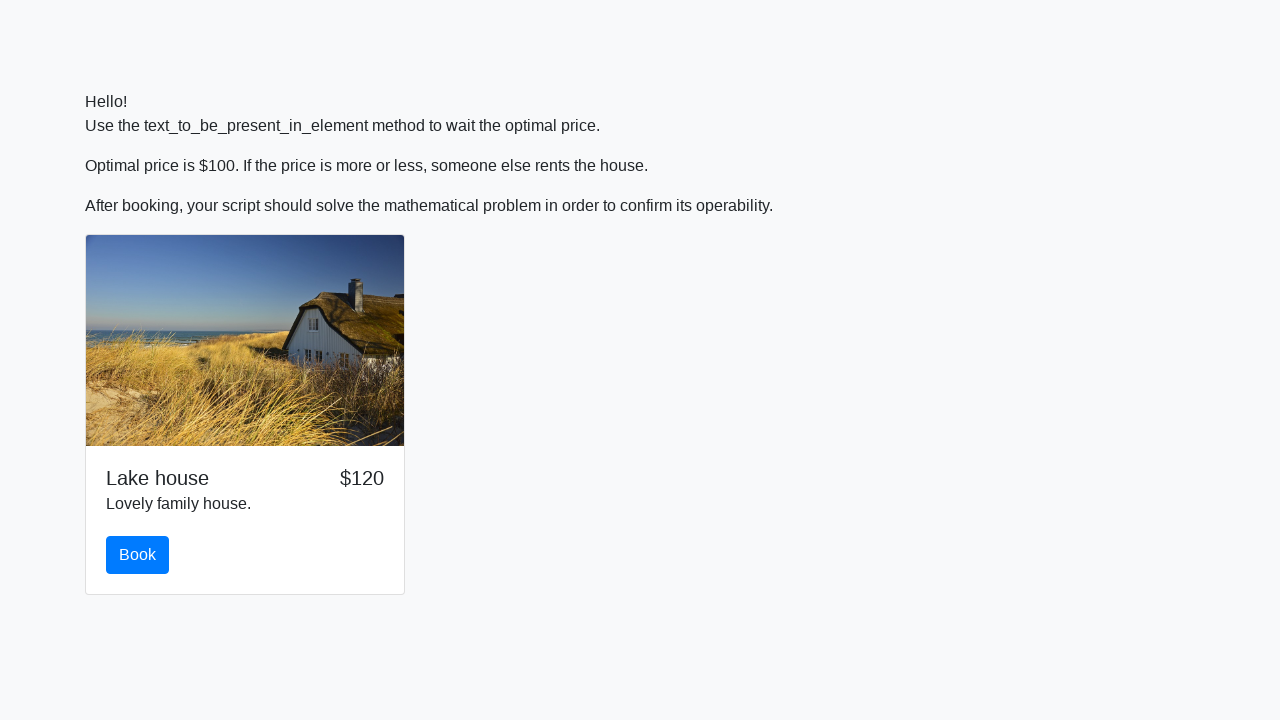